Tests browser navigation functionality by navigating to a shopping website, going back and forward in history, and manipulating window position and size.

Starting URL: https://www.ajio.com/

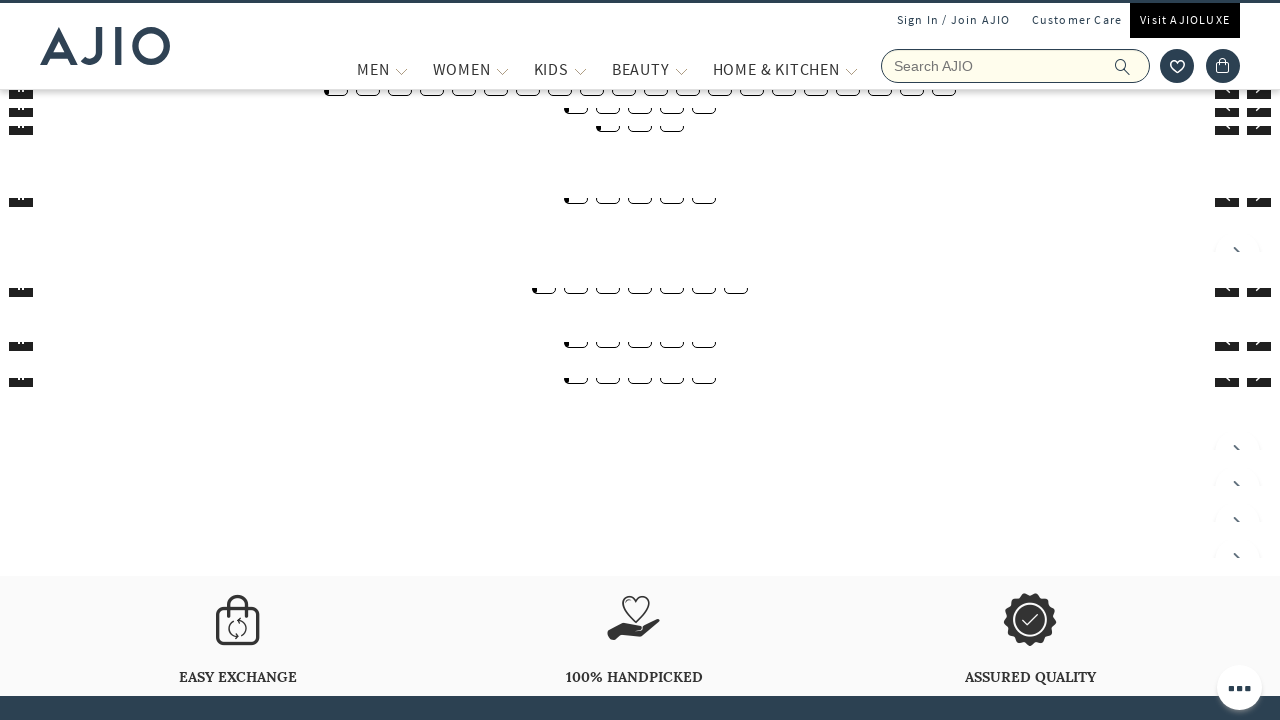

Retrieved page title from AJIO shopping website
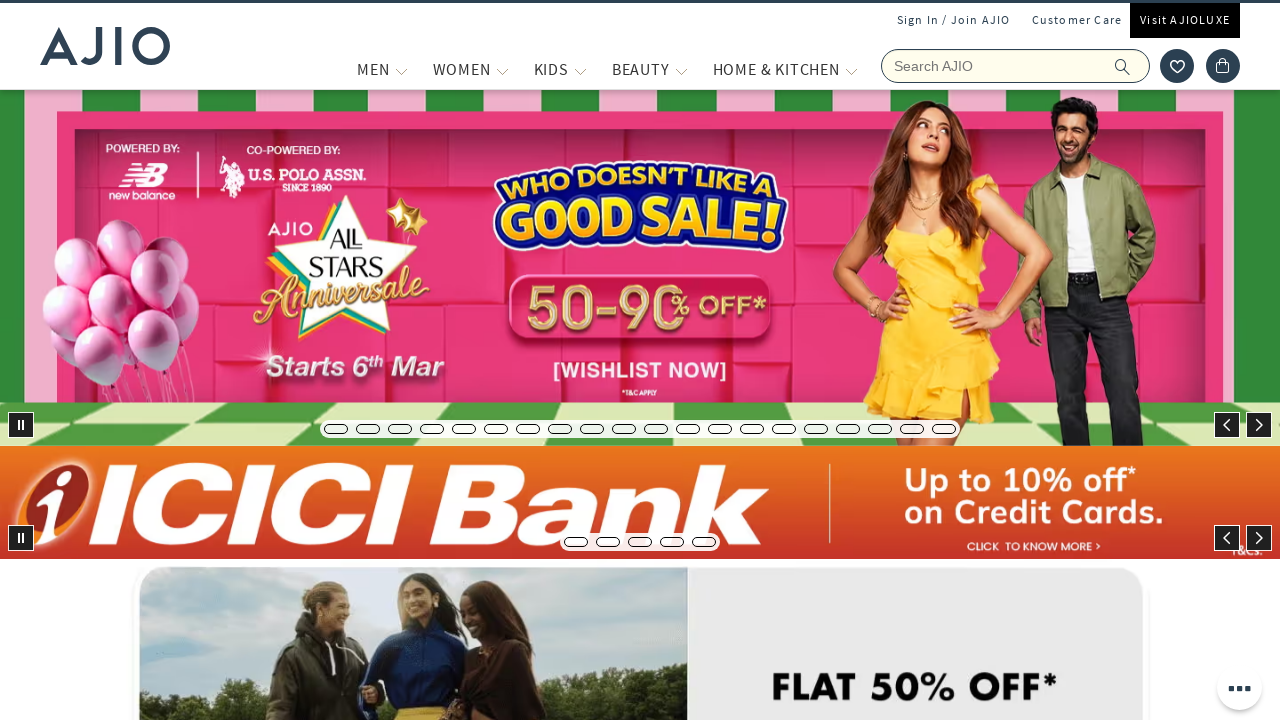

Navigated back in browser history
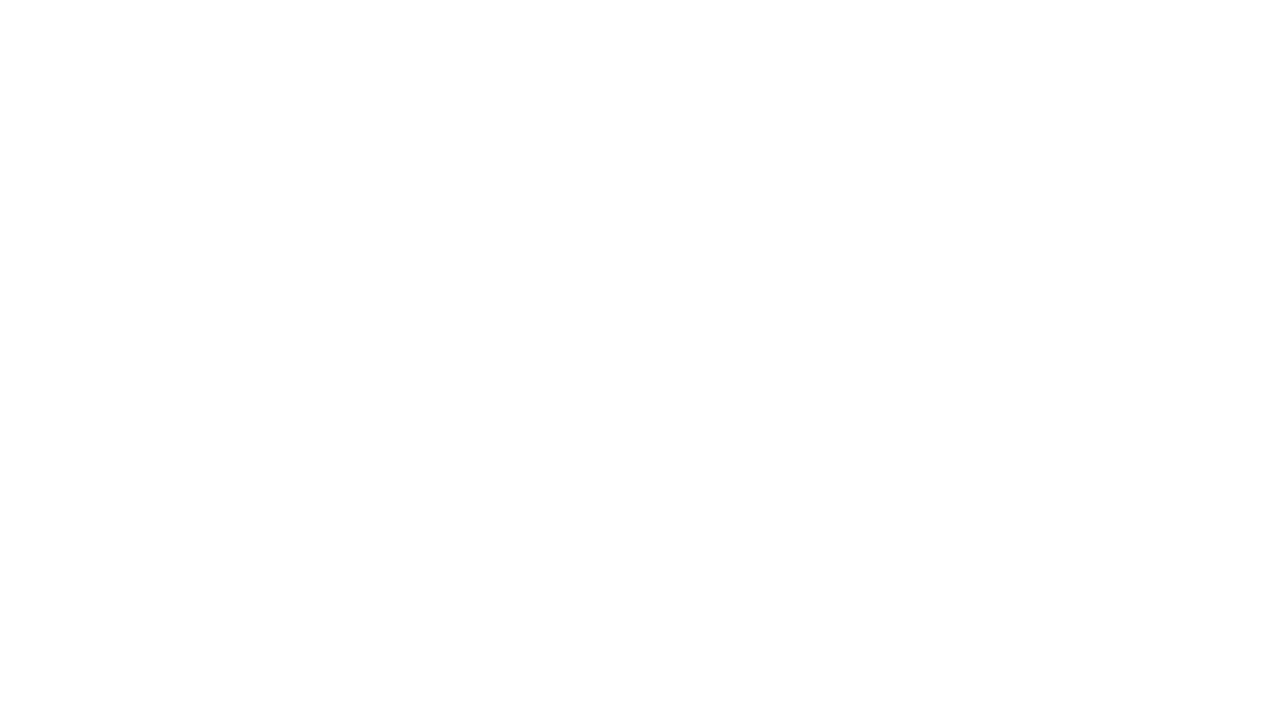

Navigated forward in browser history
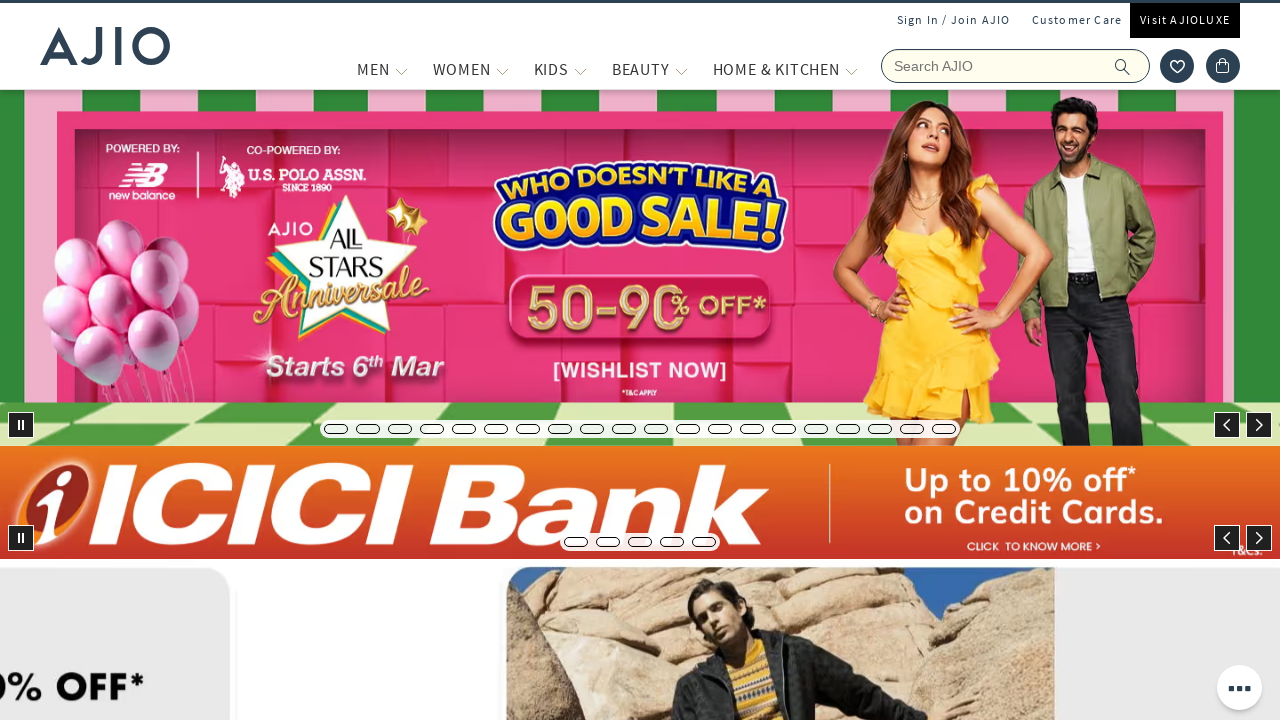

Set viewport size to 400x300 pixels
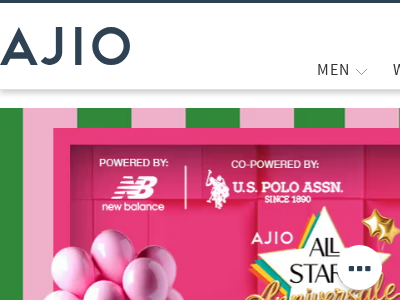

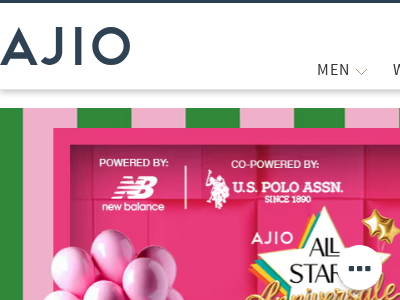